Tests page scrolling functionality by scrolling down 500 pixels on the DemoQA homepage using JavaScript execution.

Starting URL: https://demoqa.com

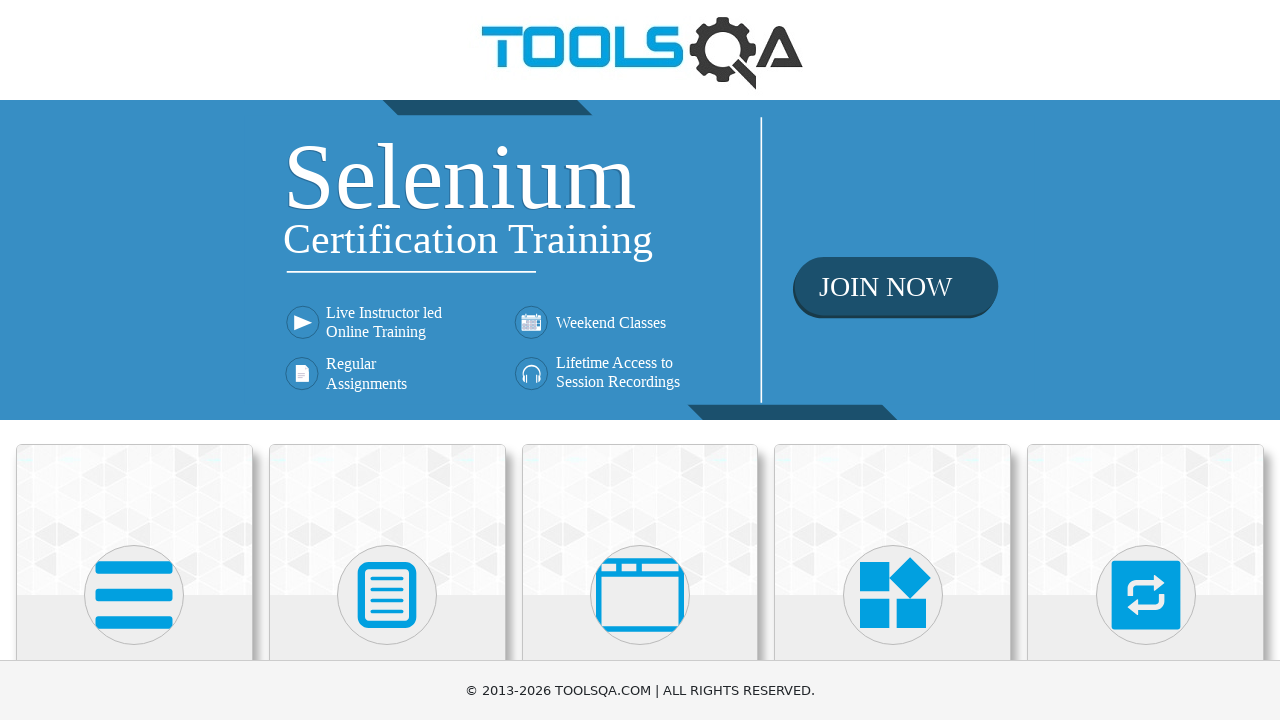

Scrolled down 500 pixels on the DemoQA homepage using JavaScript
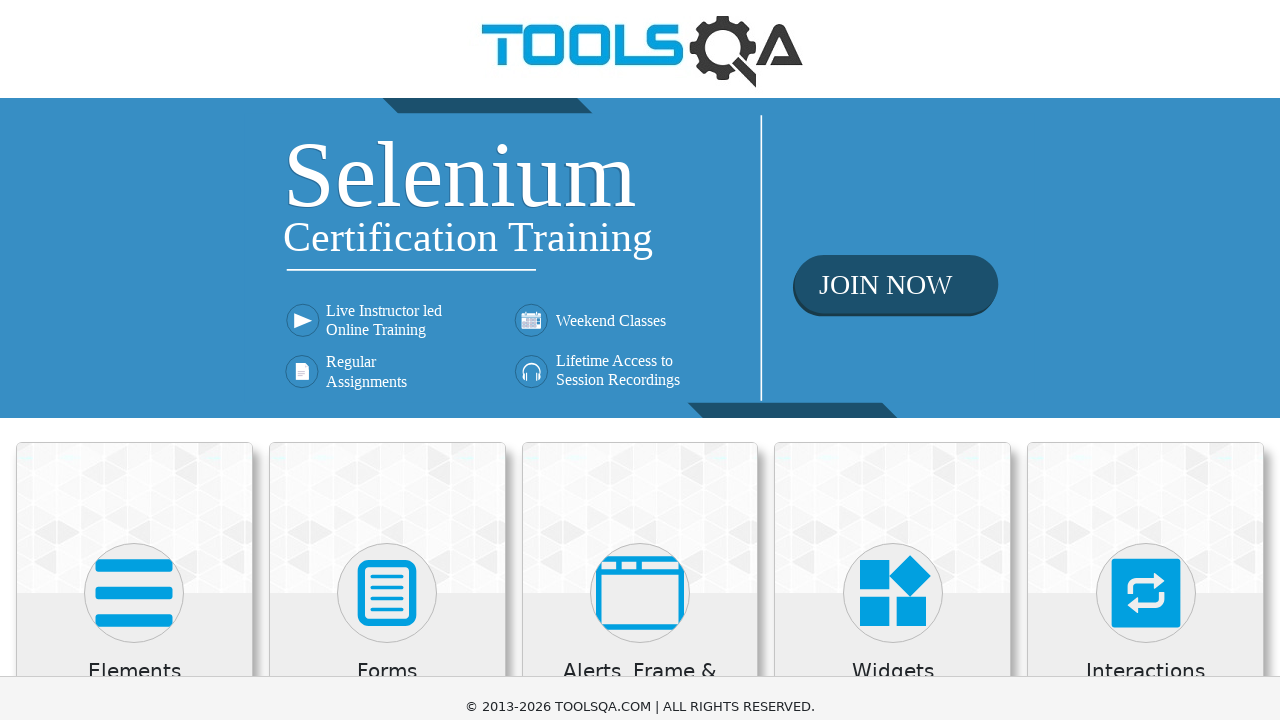

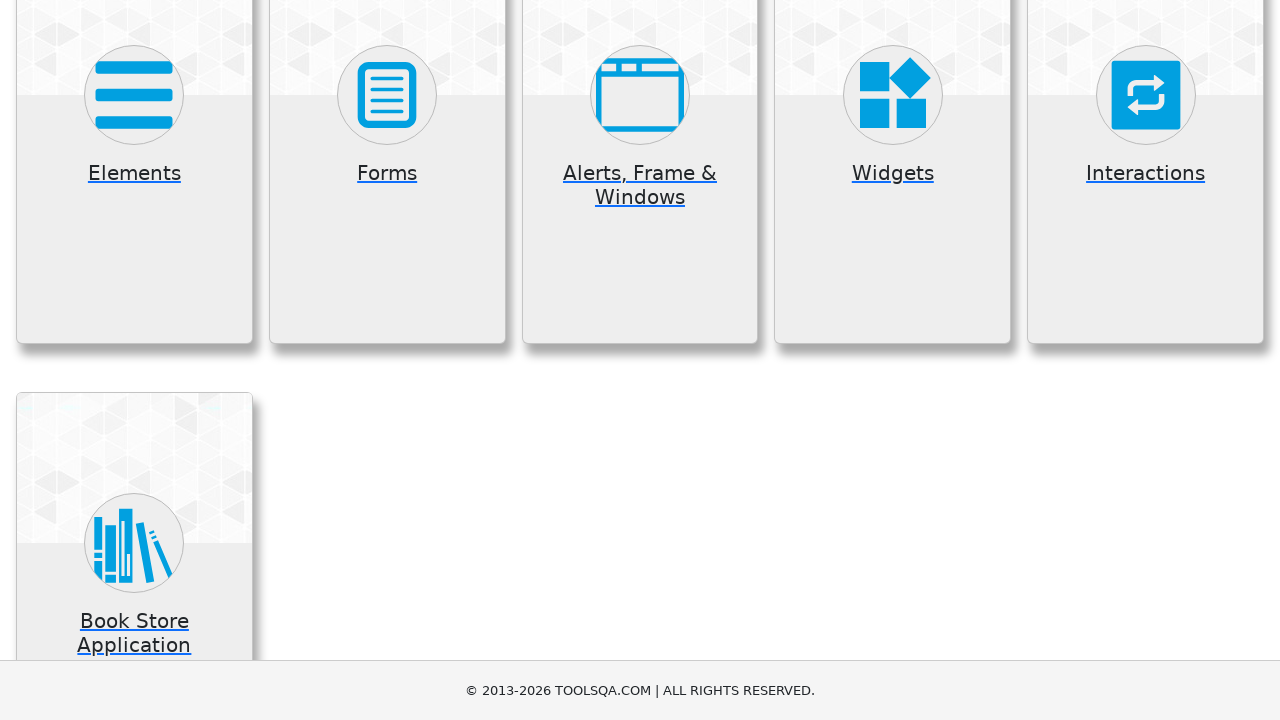